Tests navigation from the inputs page to the home page by clicking the Home link and verifying the page title

Starting URL: https://practice.cydeo.com/inputs

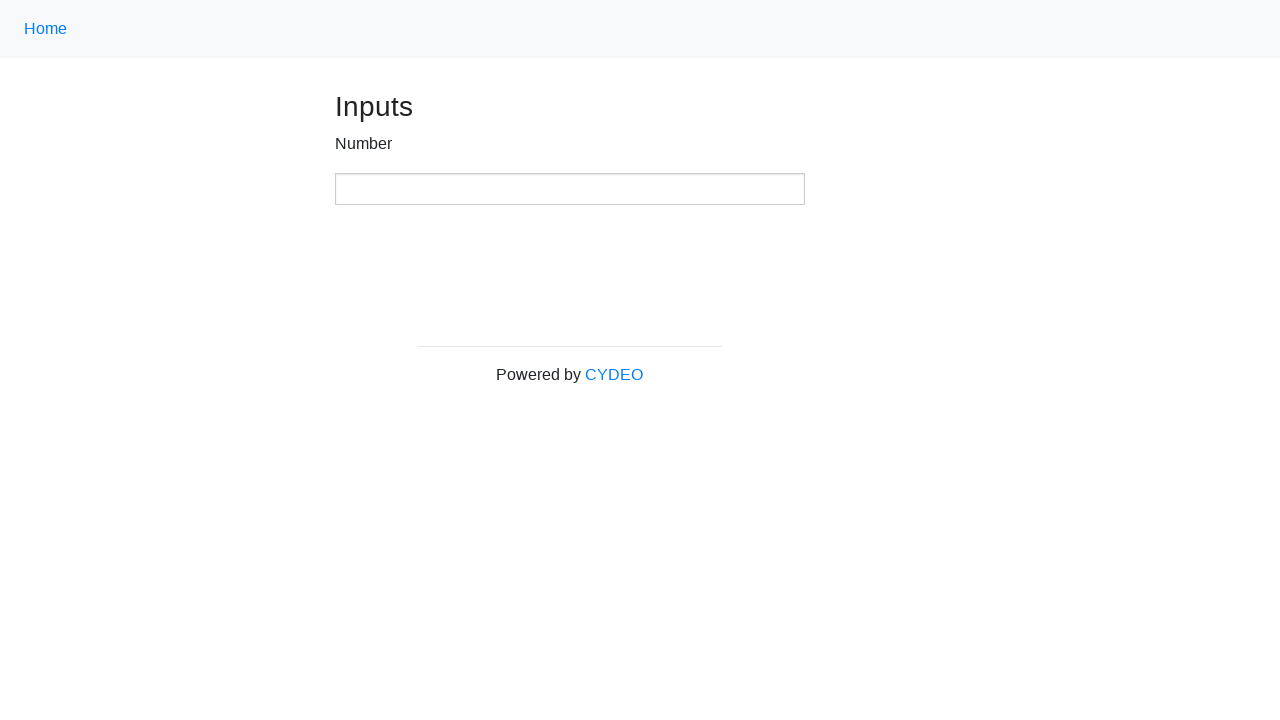

Clicked Home link to navigate from inputs page at (46, 29) on a[href='/']
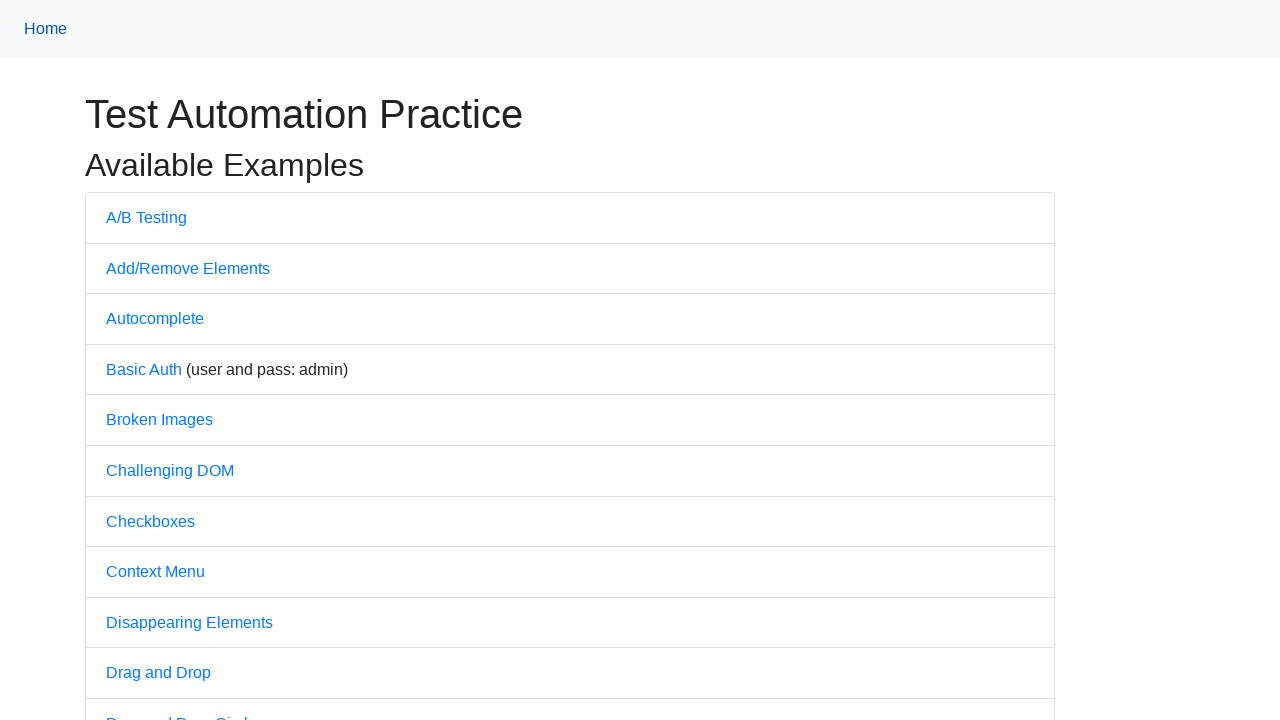

Waited for page to load after home navigation
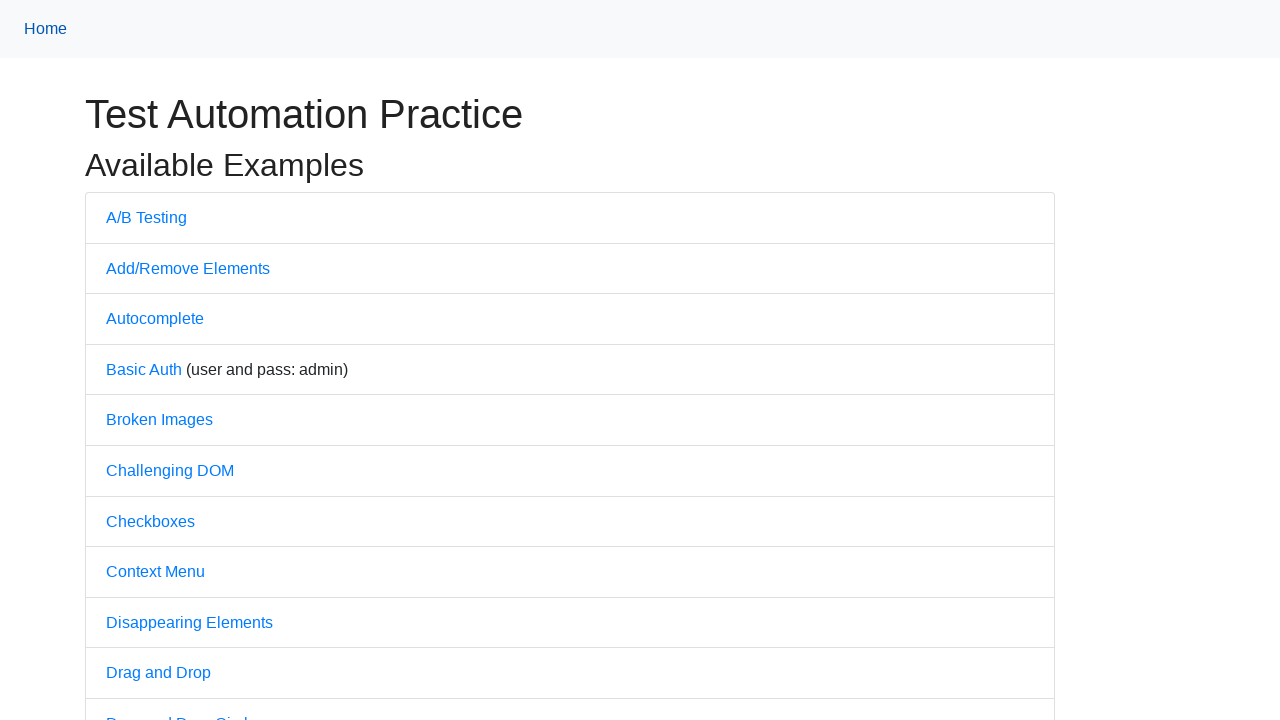

Verified page title is 'Practice'
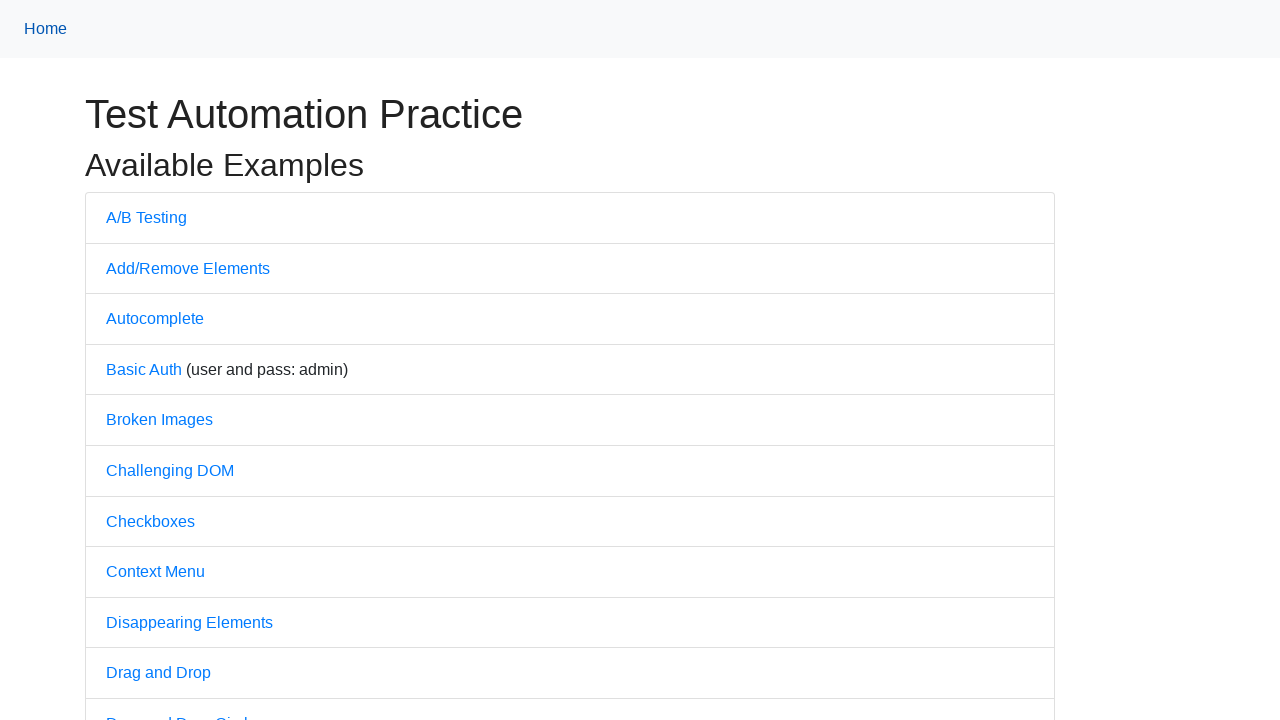

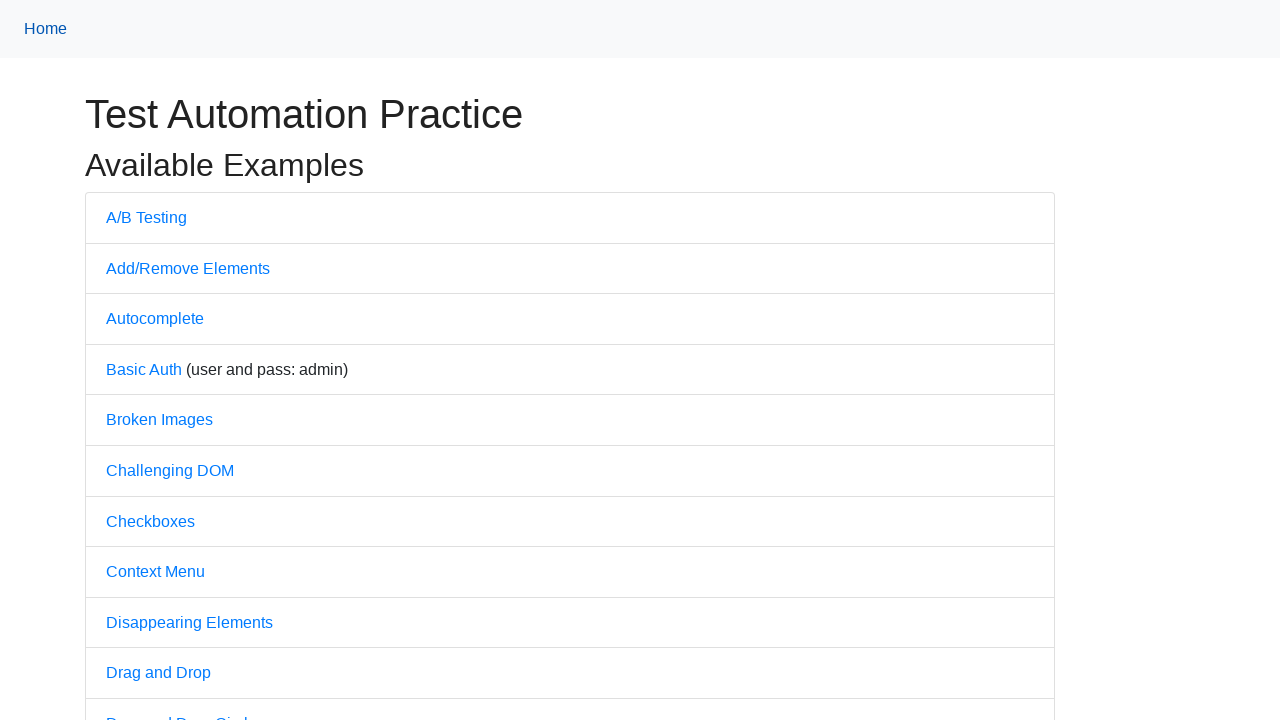